Navigates to a page with a large table and highlights a specific element by temporarily changing its CSS border style to a red dashed border, then reverts it back.

Starting URL: http://the-internet.herokuapp.com/large

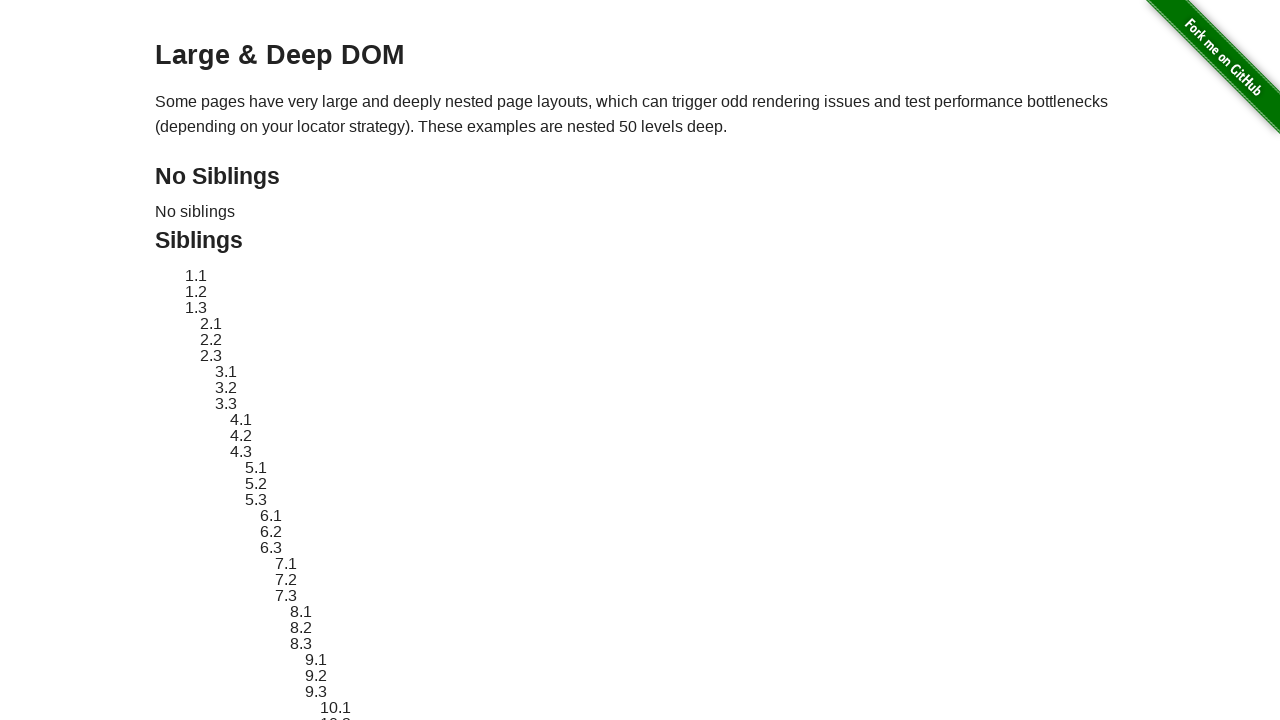

Waited for target element #sibling-2.3 to be present
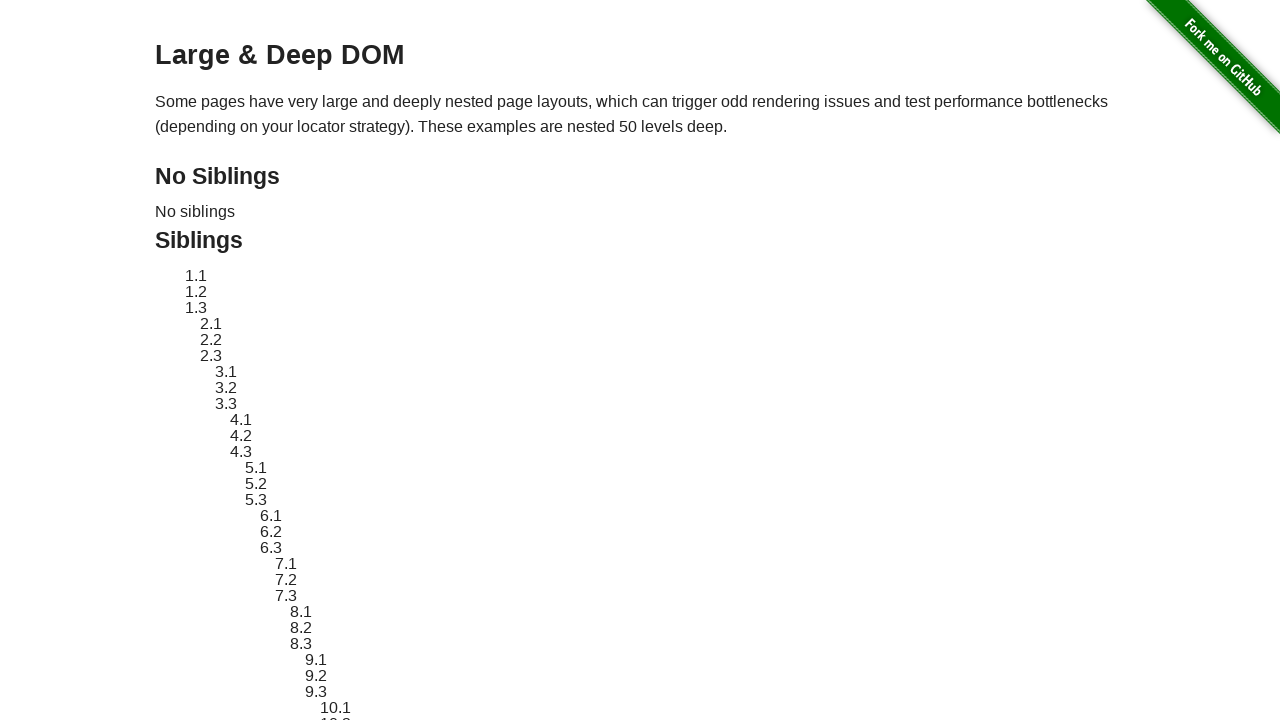

Located the target element #sibling-2.3
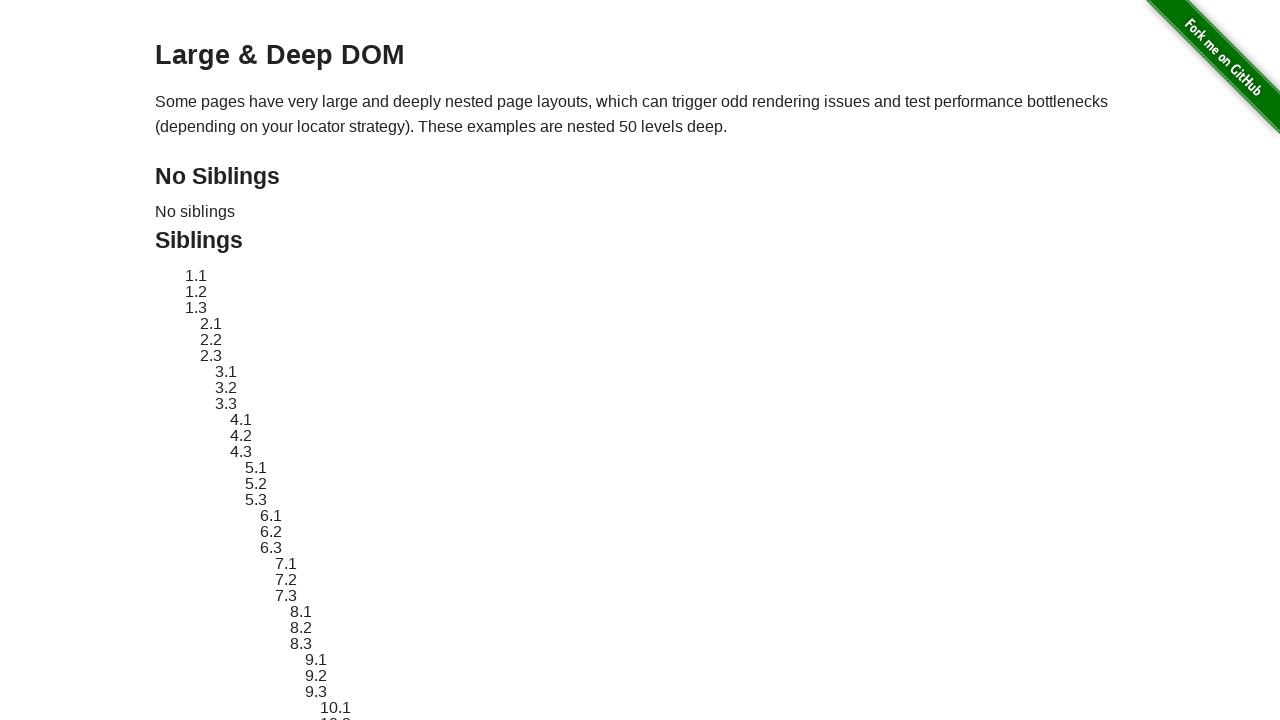

Retrieved original style attribute from target element
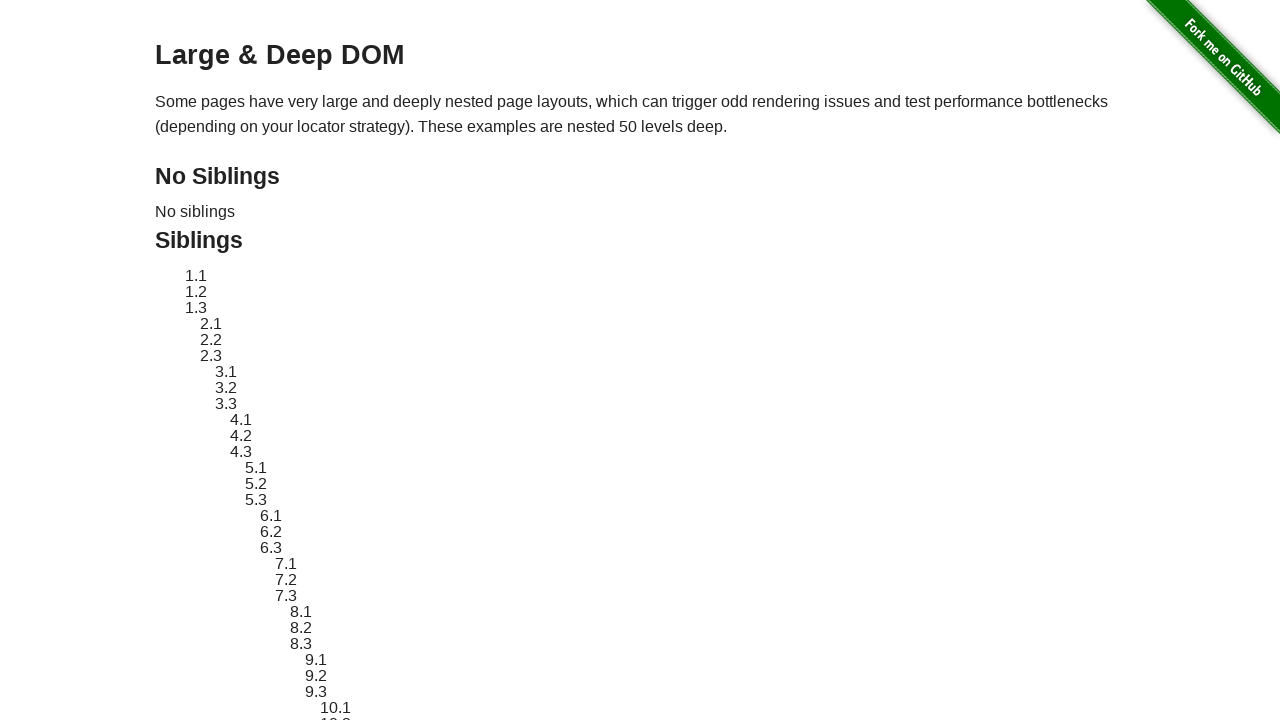

Applied red dashed border highlight to target element
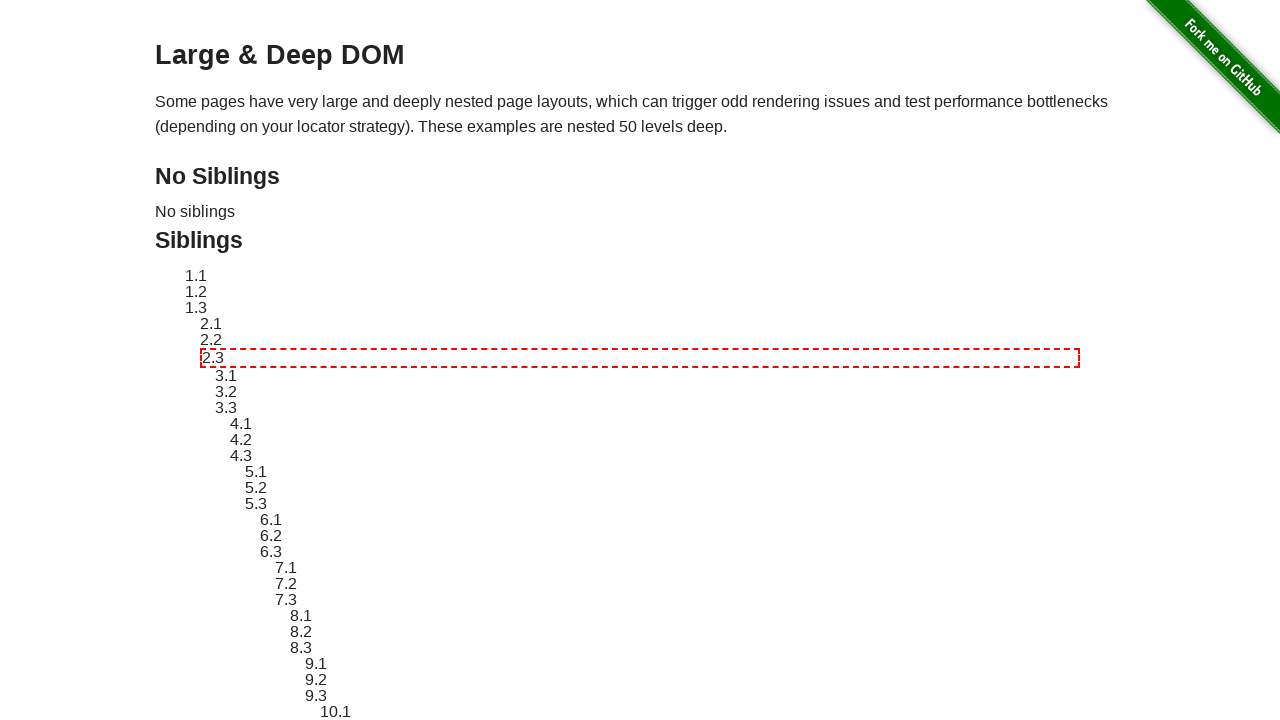

Waited 2 seconds to display the highlight
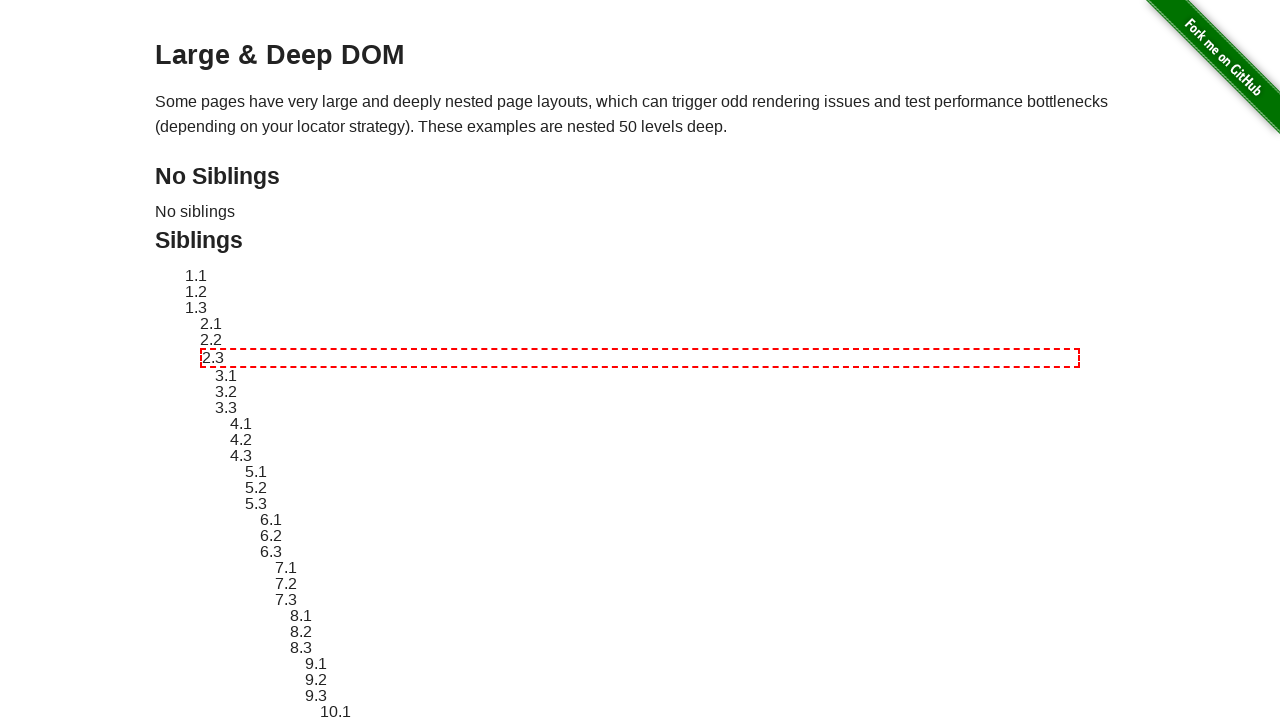

Reverted target element to original style
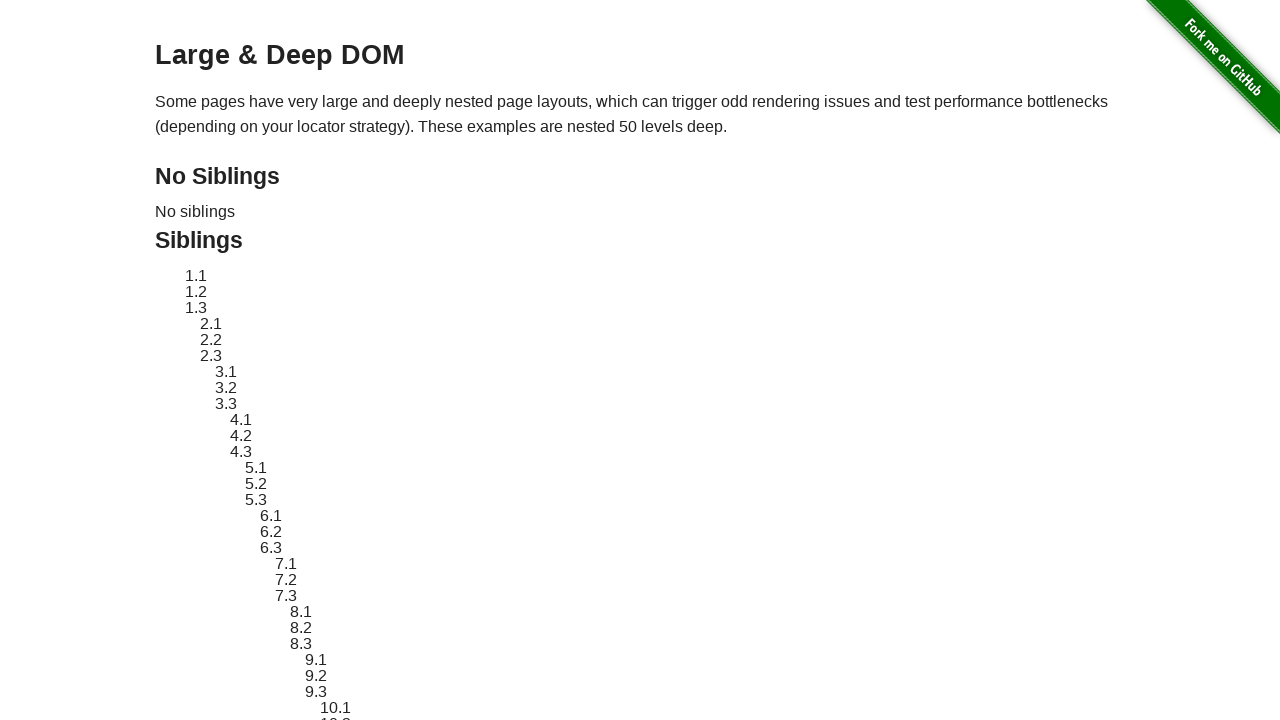

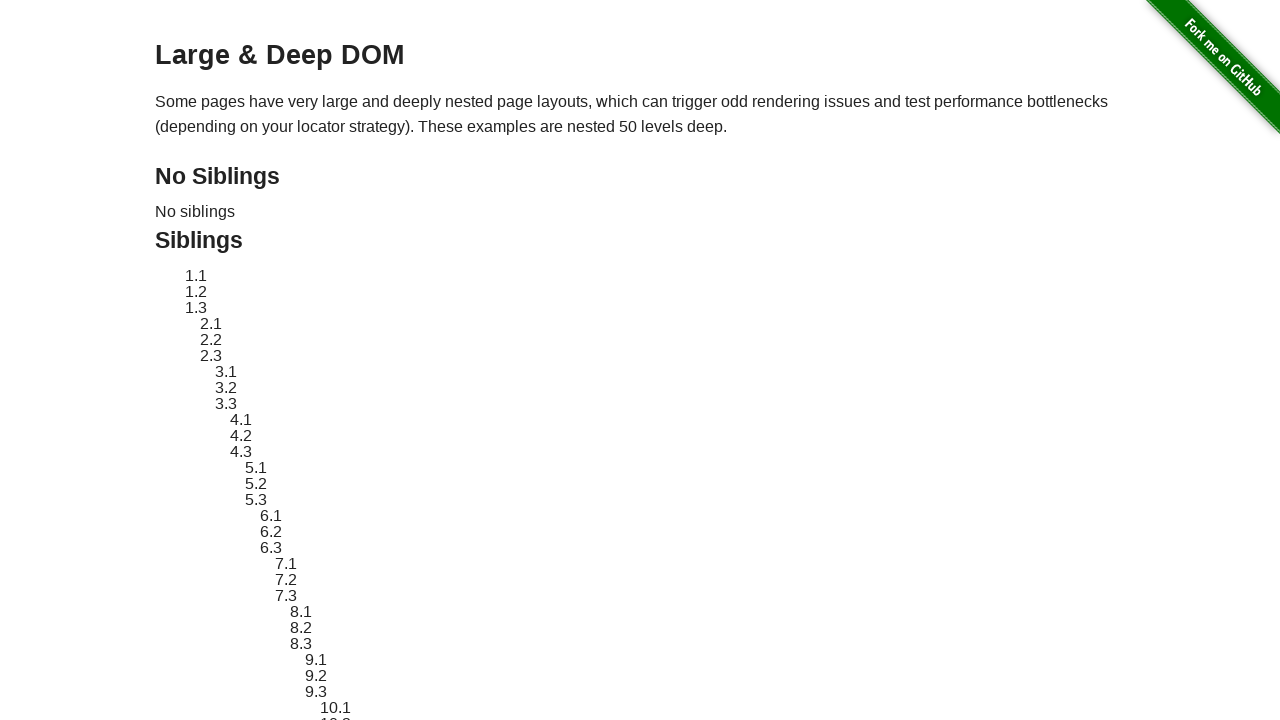